Navigates to the OrangeHRM demo site homepage to verify it loads successfully

Starting URL: https://opensource-demo.orangehrmlive.com/

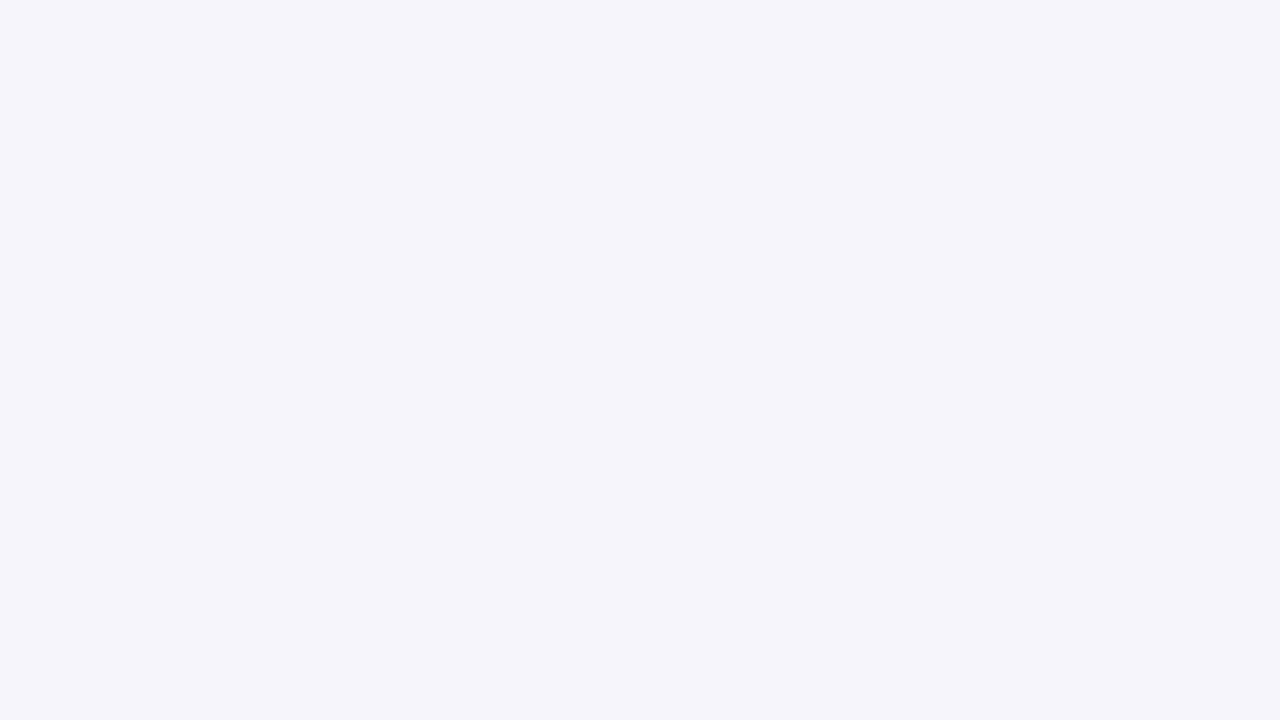

Waited for page to reach networkidle state
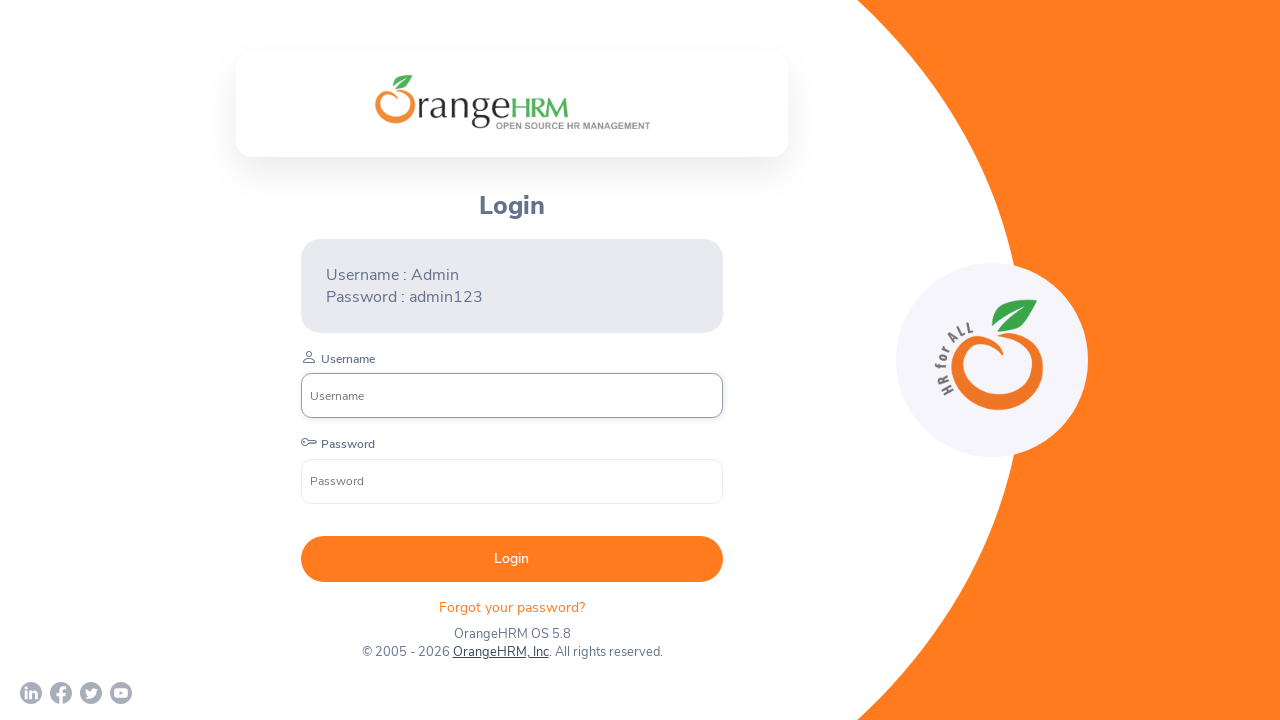

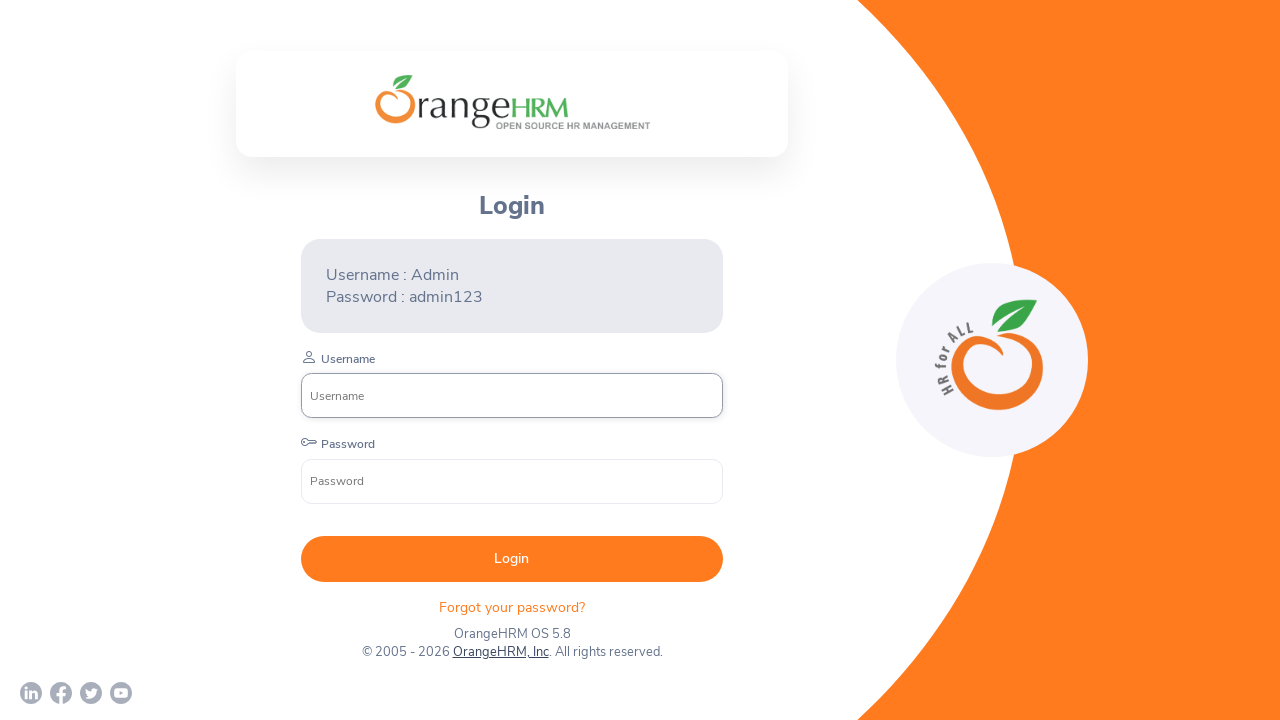